Navigates to the SpiceJet airline website homepage and waits for the page to load

Starting URL: https://www.spicejet.com/

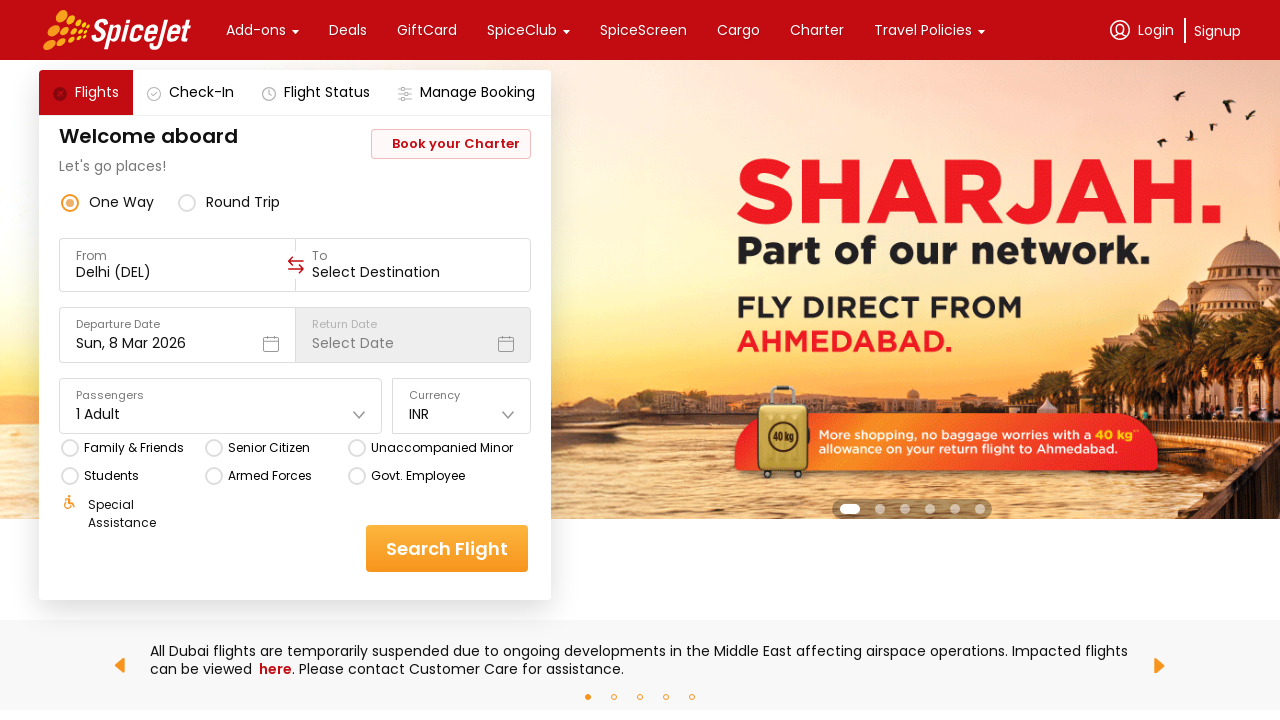

Navigated to SpiceJet homepage and waited for network idle state
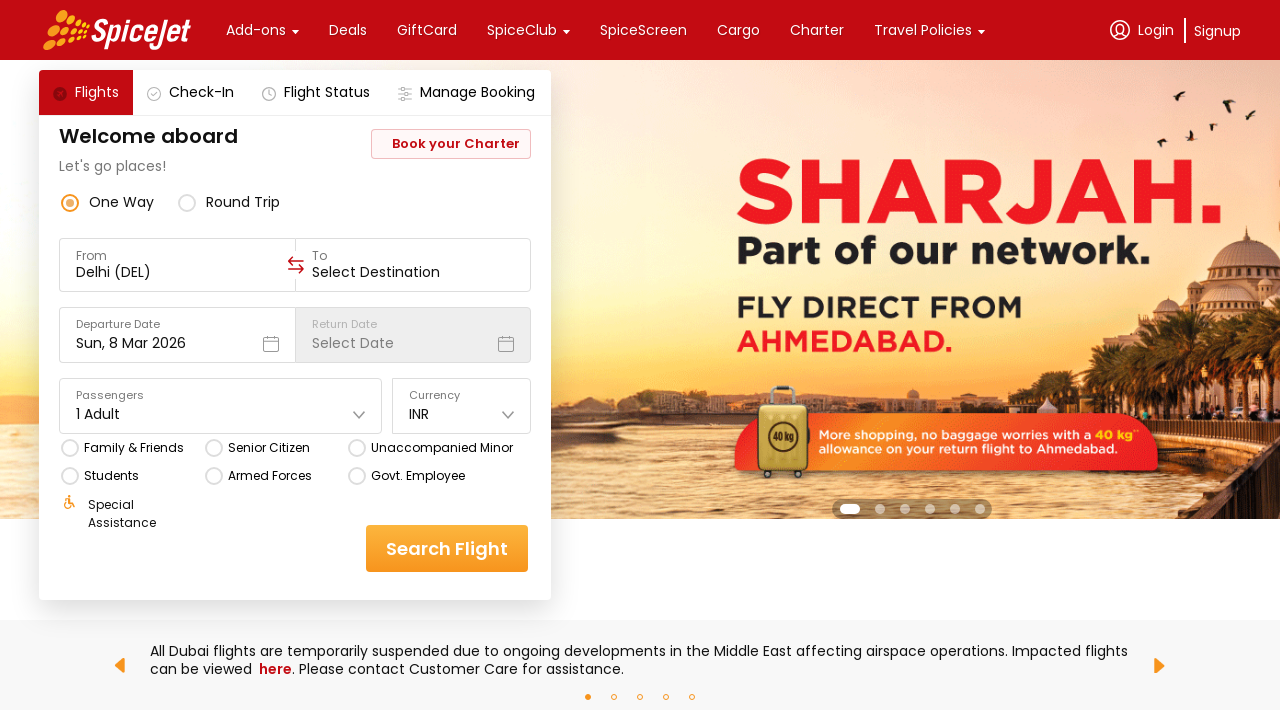

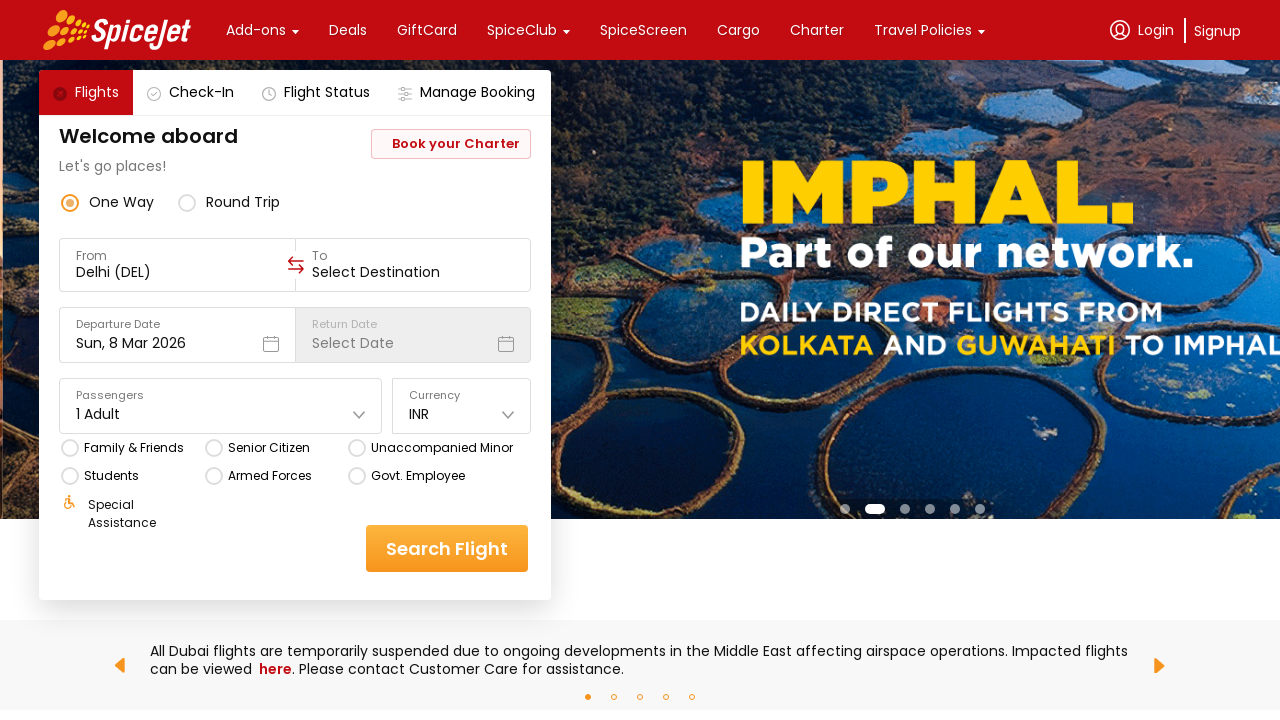